Tests web table structure by verifying the number of rows and columns in a product table

Starting URL: https://rahulshettyacademy.com/AutomationPractice/

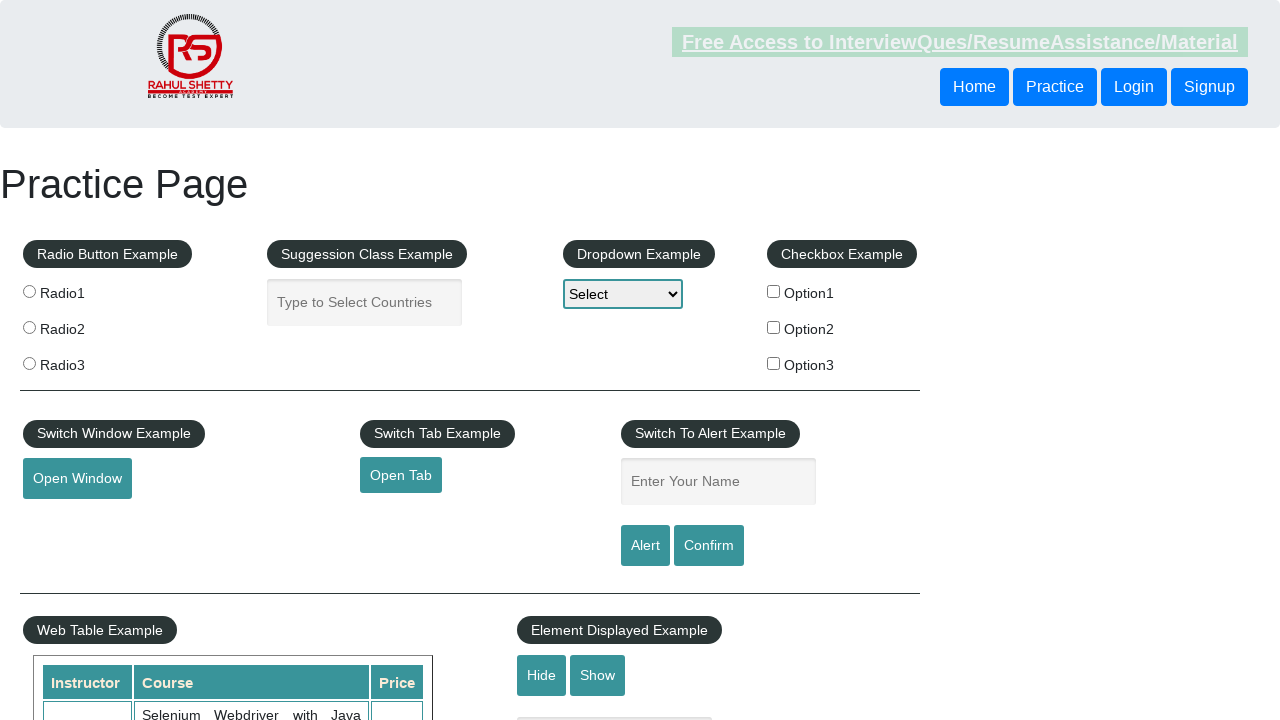

Waited for product table rows to load
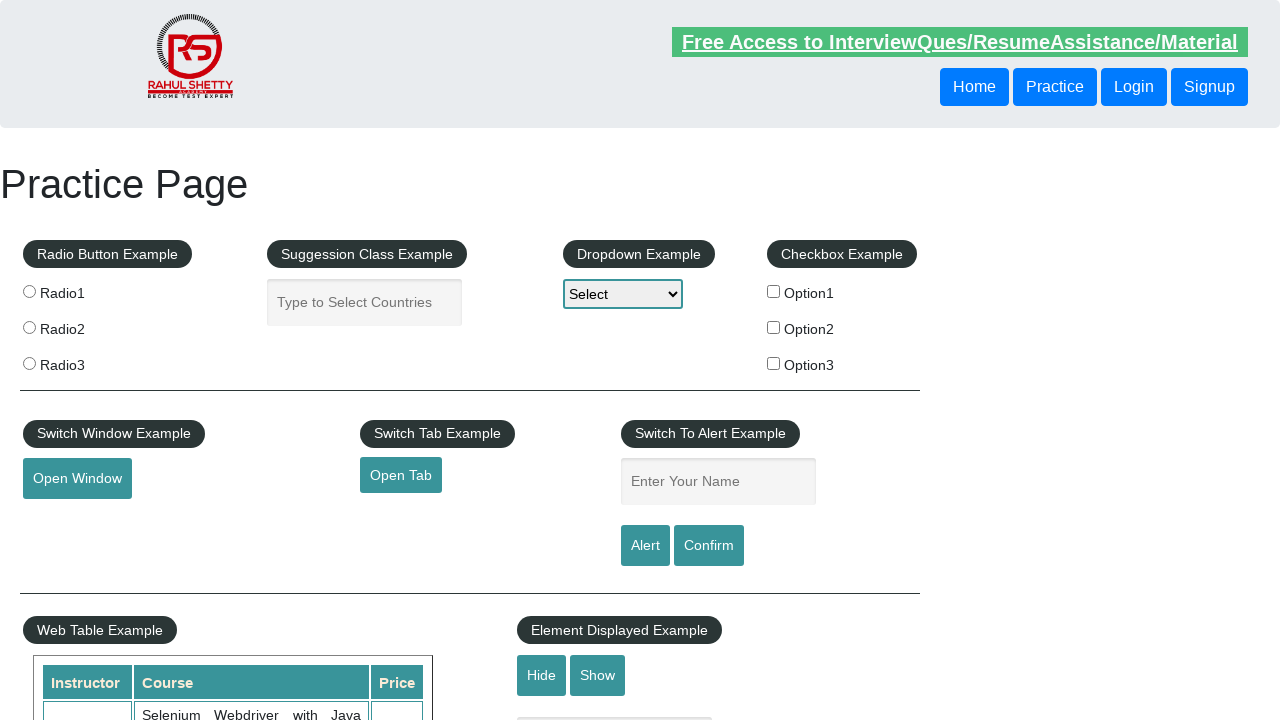

Located all table rows in product table
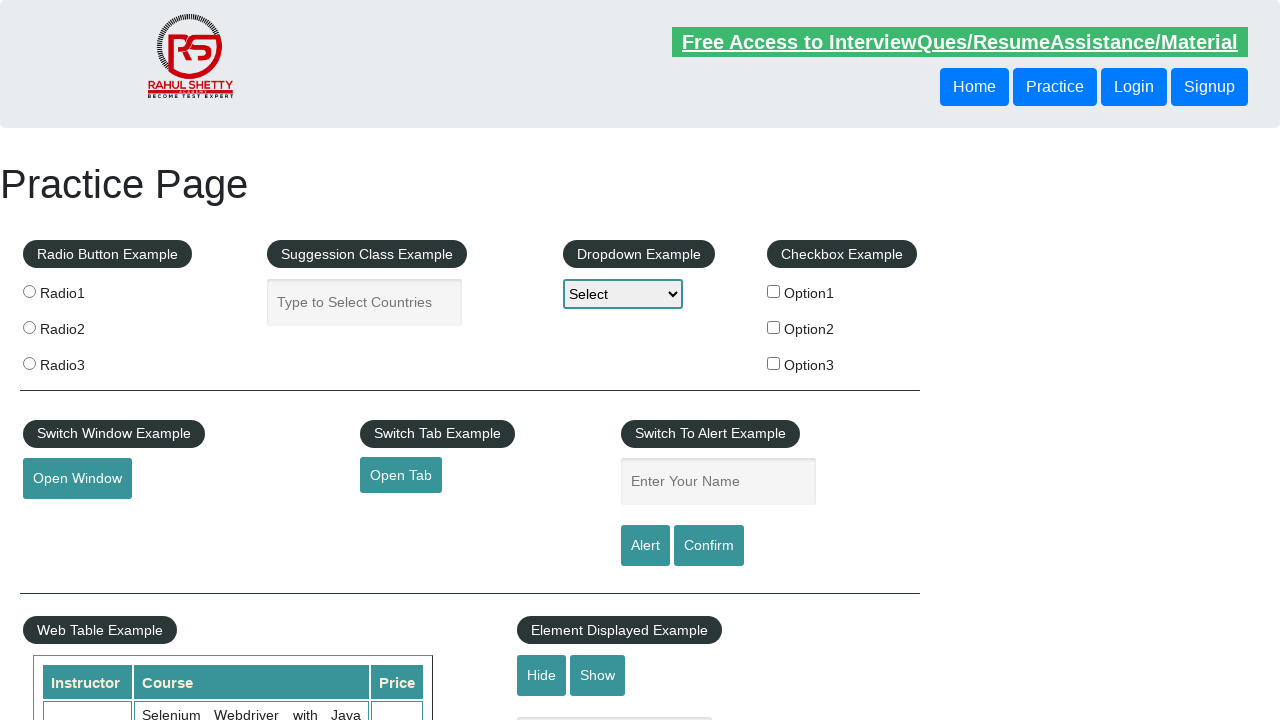

Counted table rows: 11 rows found
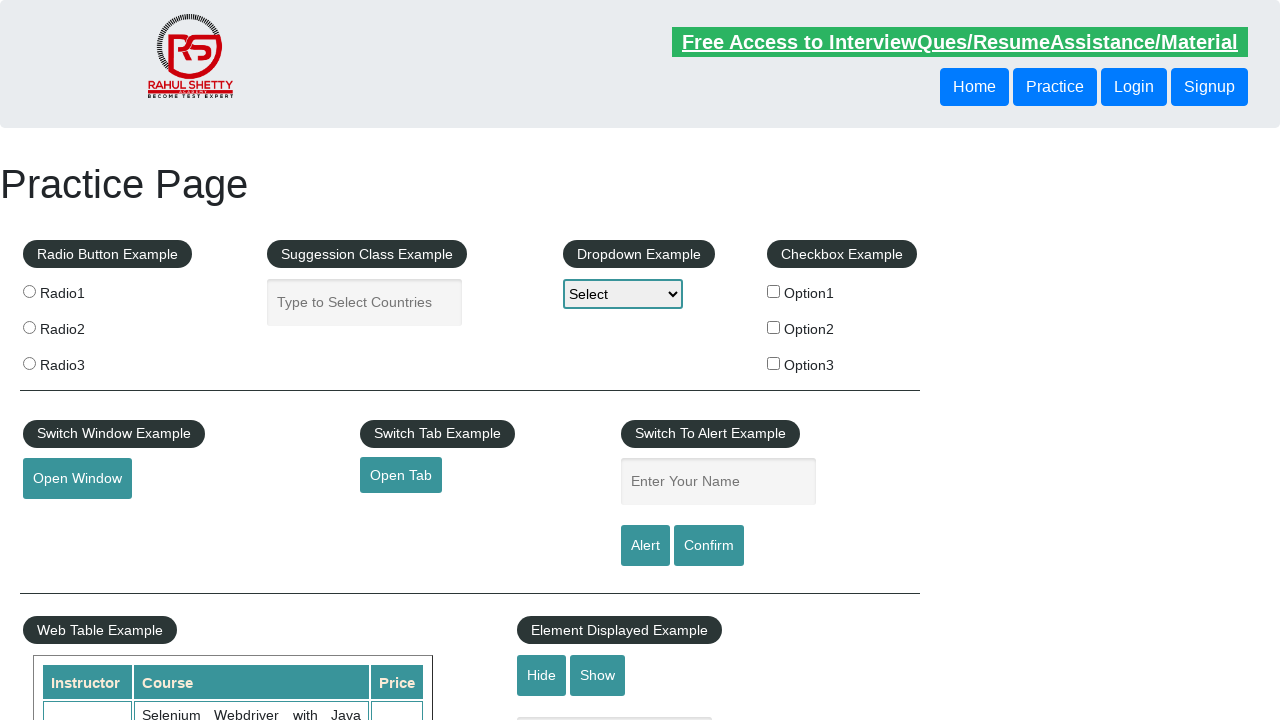

Located all table header columns in product table
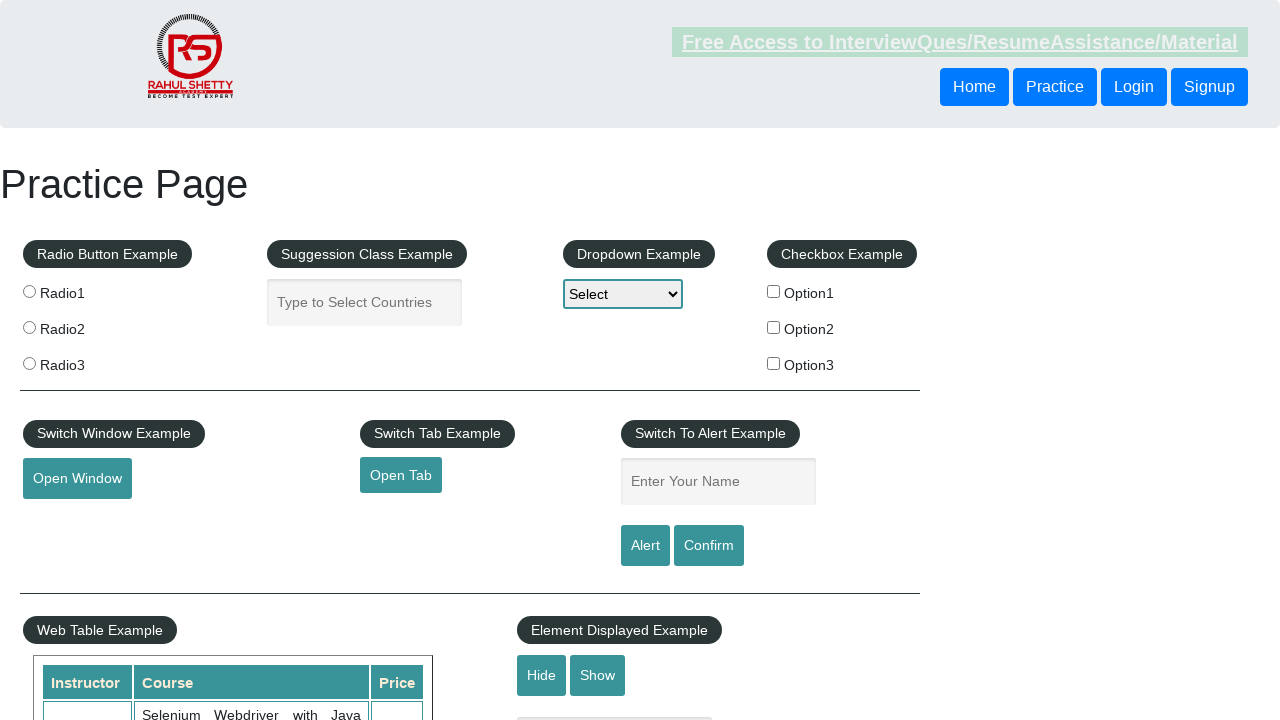

Counted table columns: 3 columns found
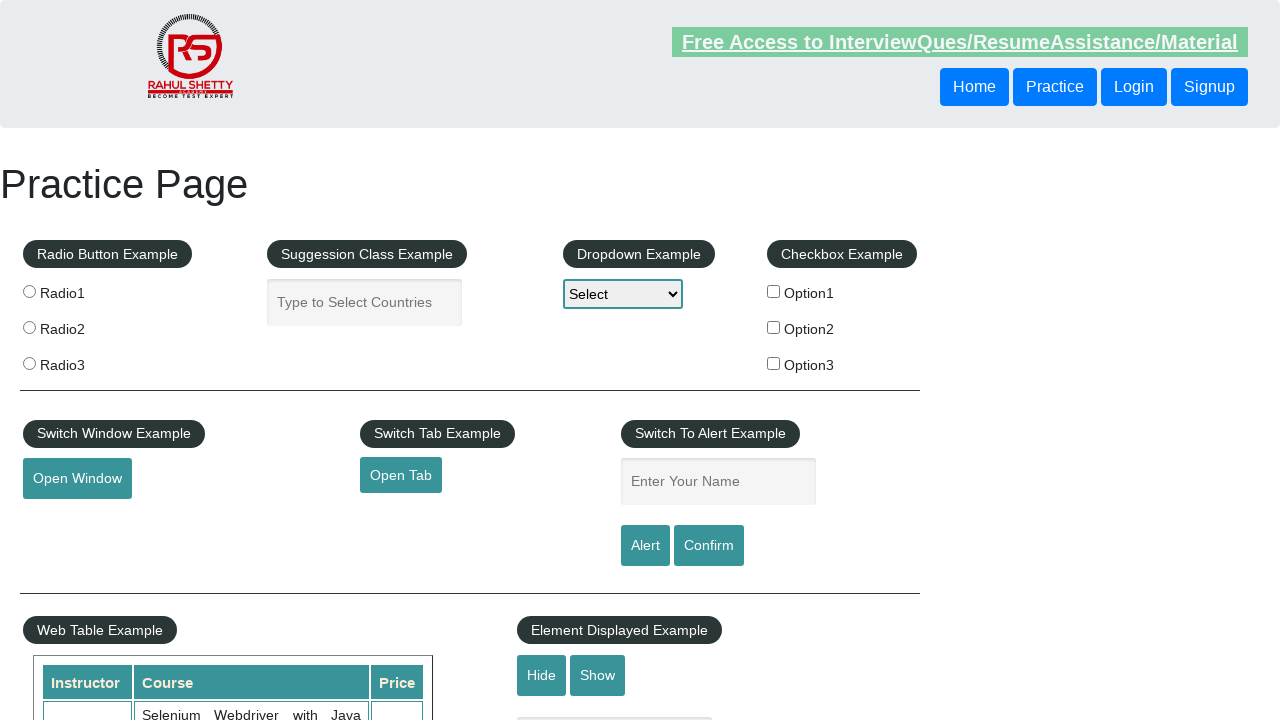

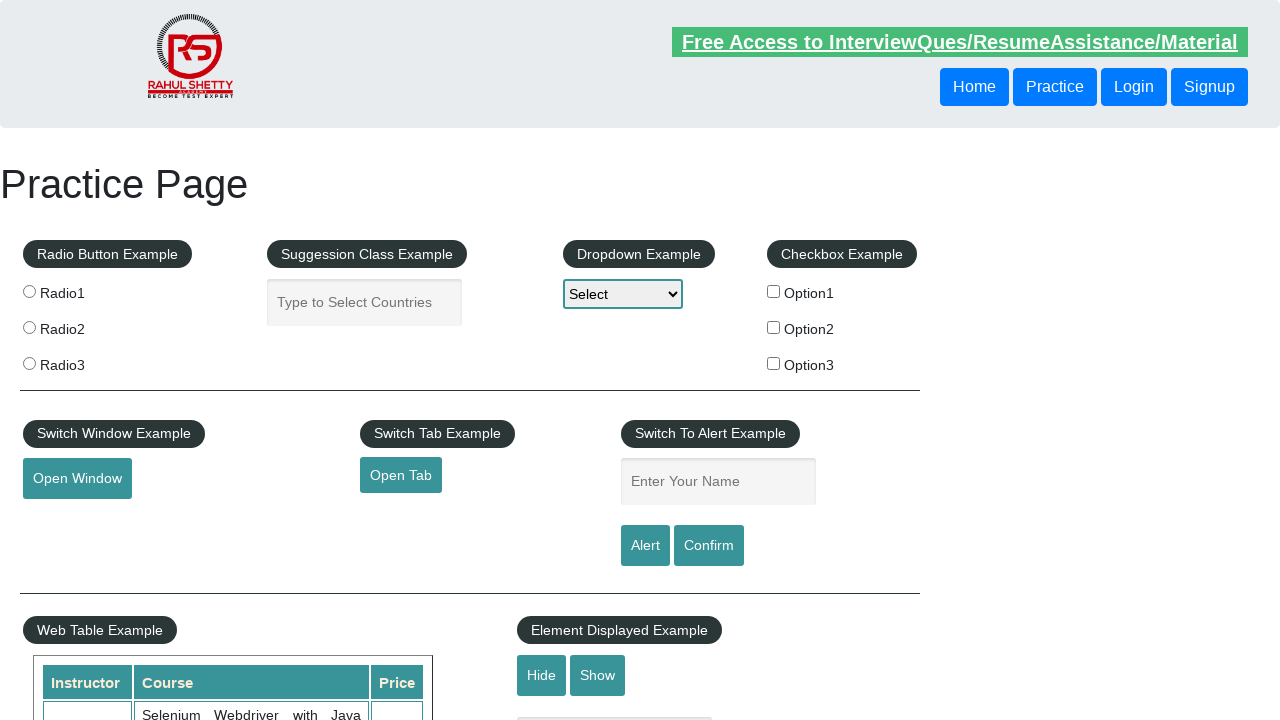